Tests multi-level menu navigation by hovering through nested menu items from Main Item 2 to Sub Sub Item 1.

Starting URL: https://demoqa.com/menu/#

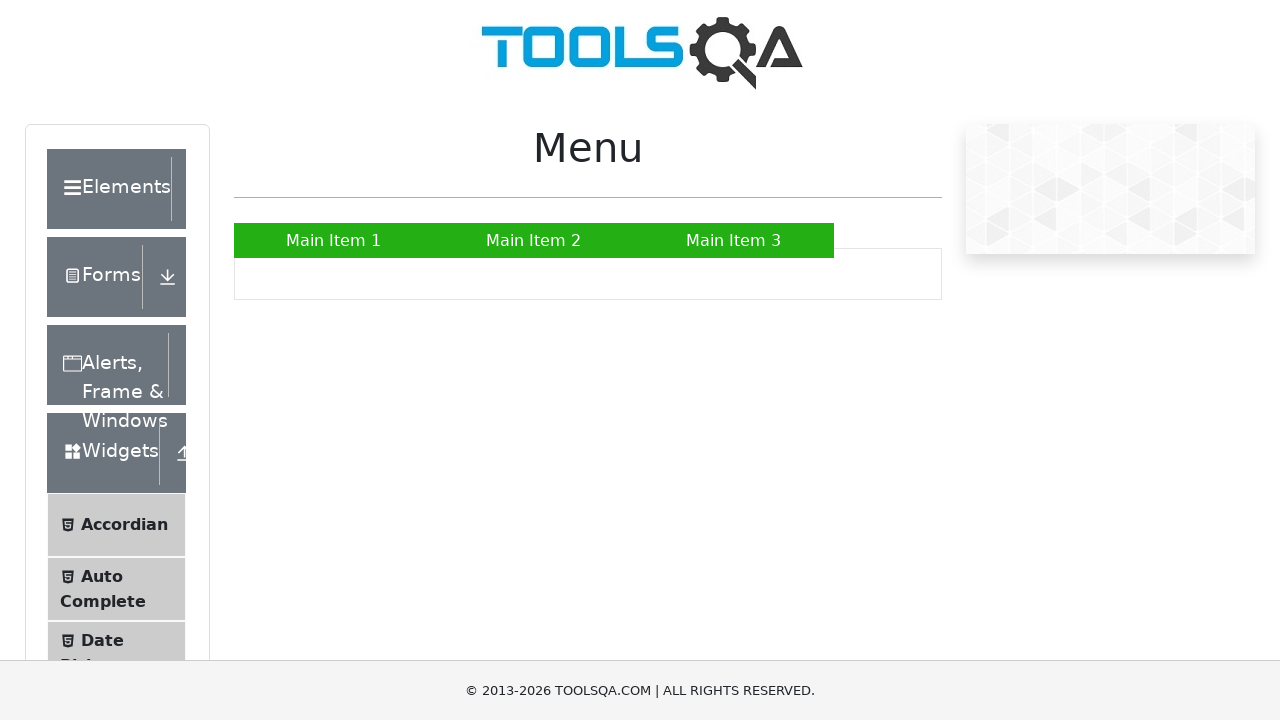

Hovered over Main Item 2 to reveal submenu at (534, 240) on xpath=//a[contains(text(),'Main Item 2')]
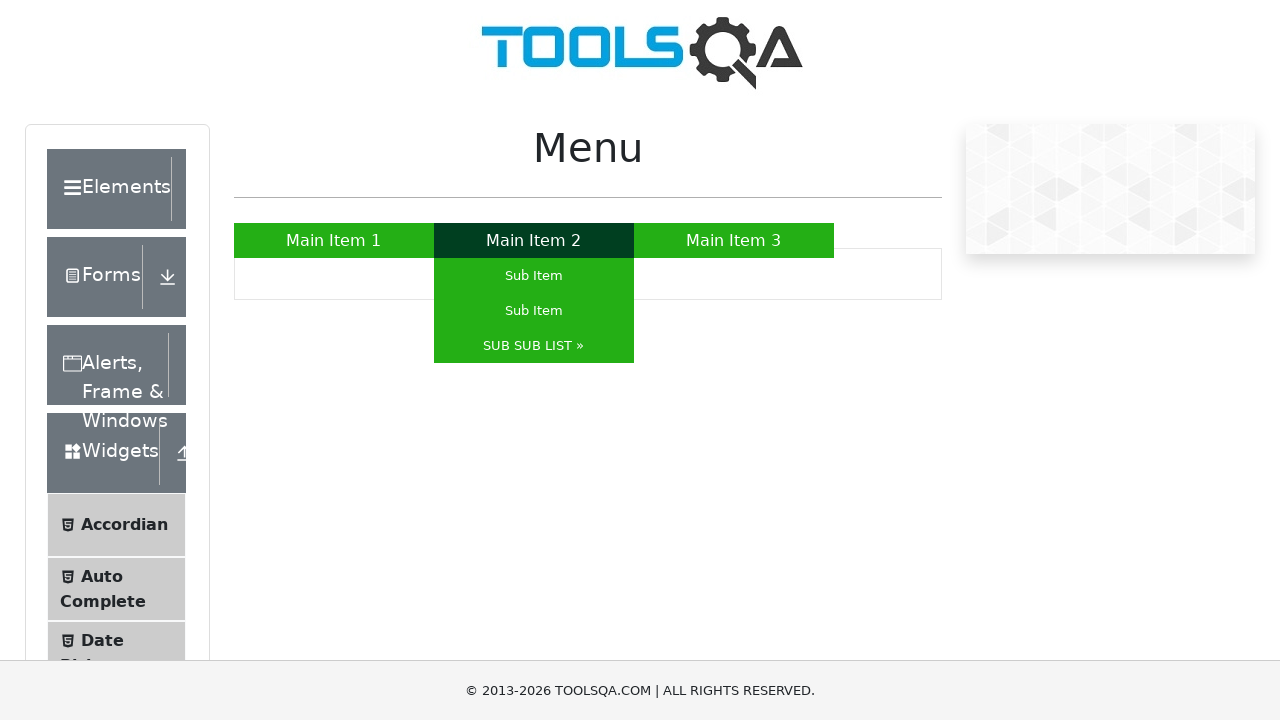

Waited 1000ms for submenu to appear
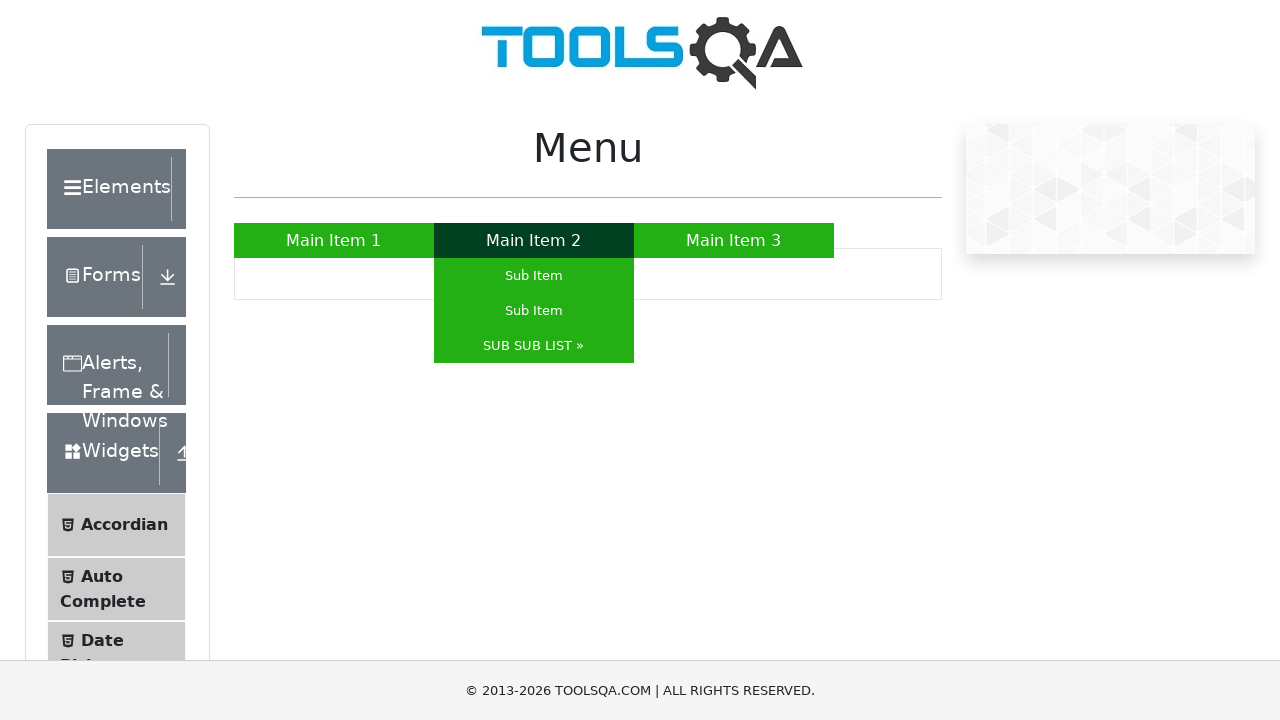

Hovered over SUB SUB LIST to reveal nested submenu at (534, 346) on xpath=//a[contains(text(),'SUB SUB LIST')]
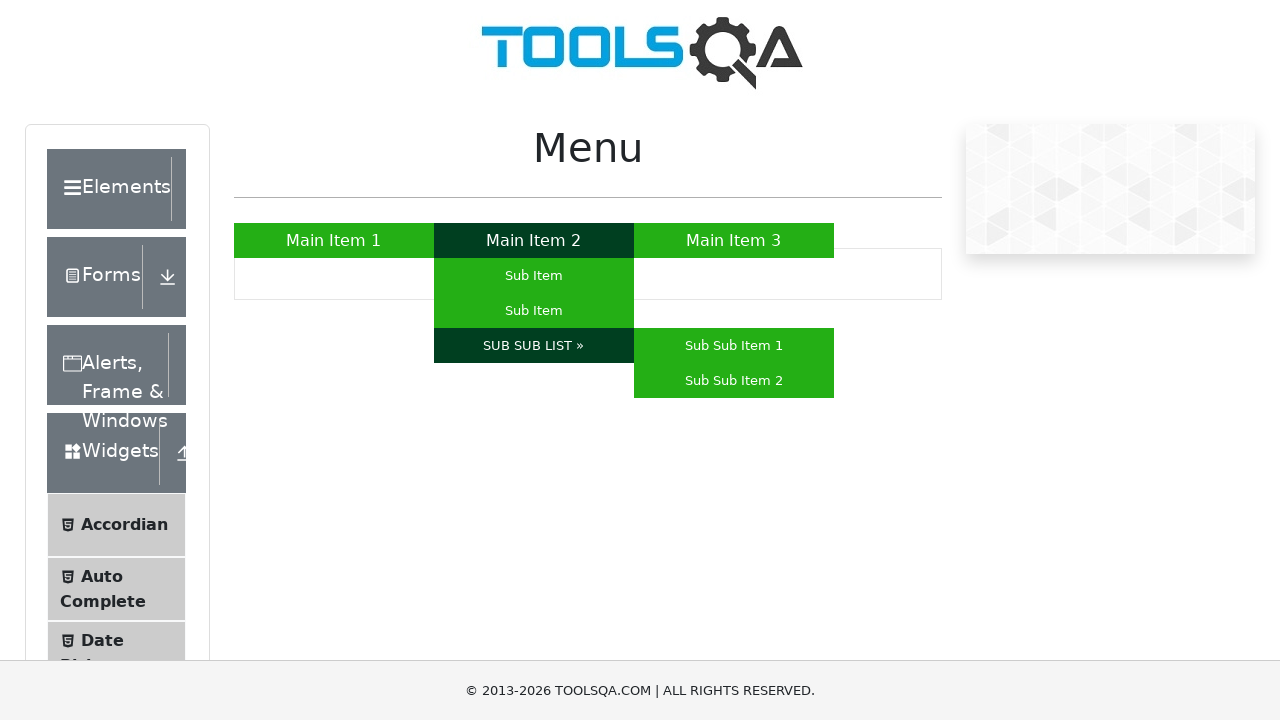

Waited 1000ms for nested submenu to appear
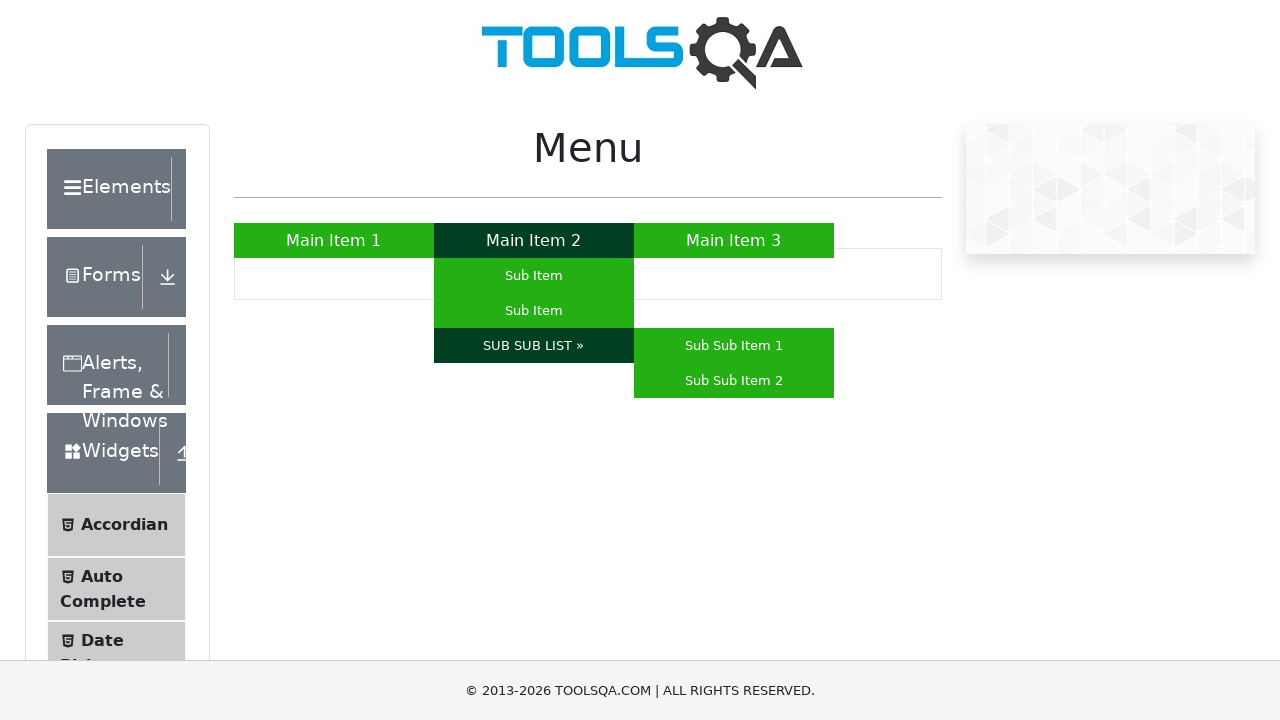

Hovered over Sub Sub Item 1 to complete multi-level menu navigation at (734, 346) on xpath=//a[contains(text(),'Sub Sub Item 1')]
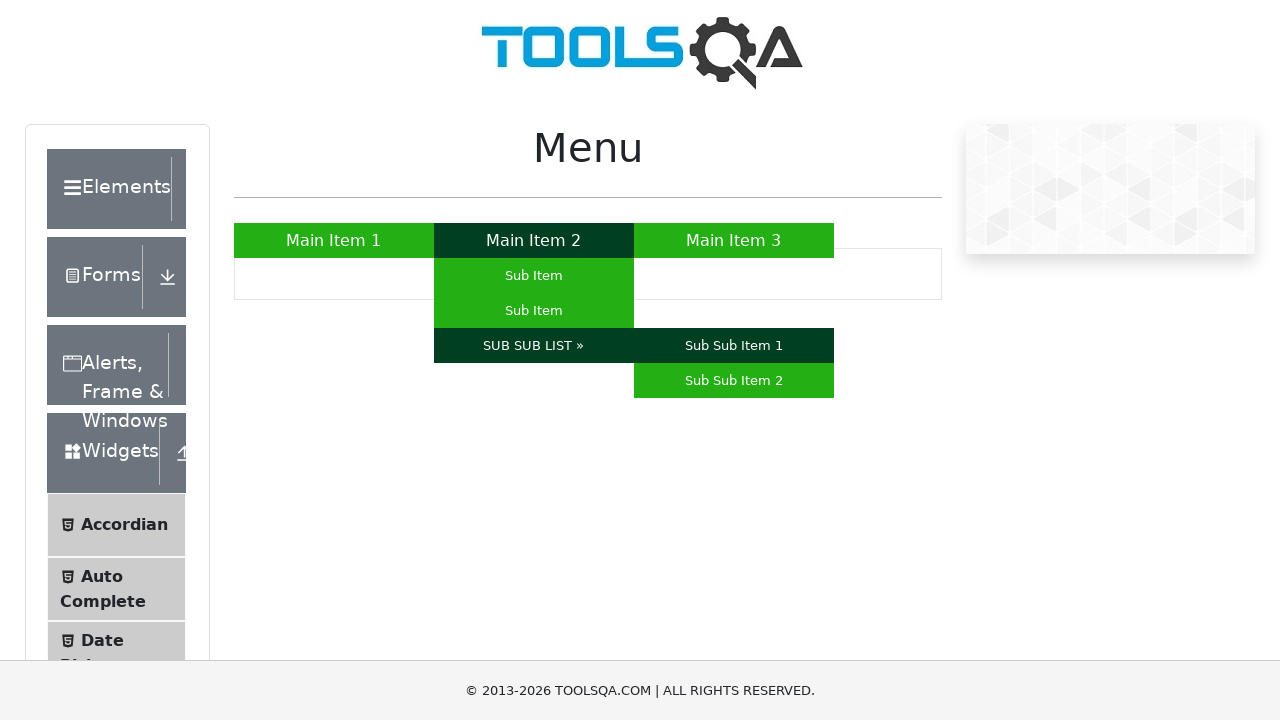

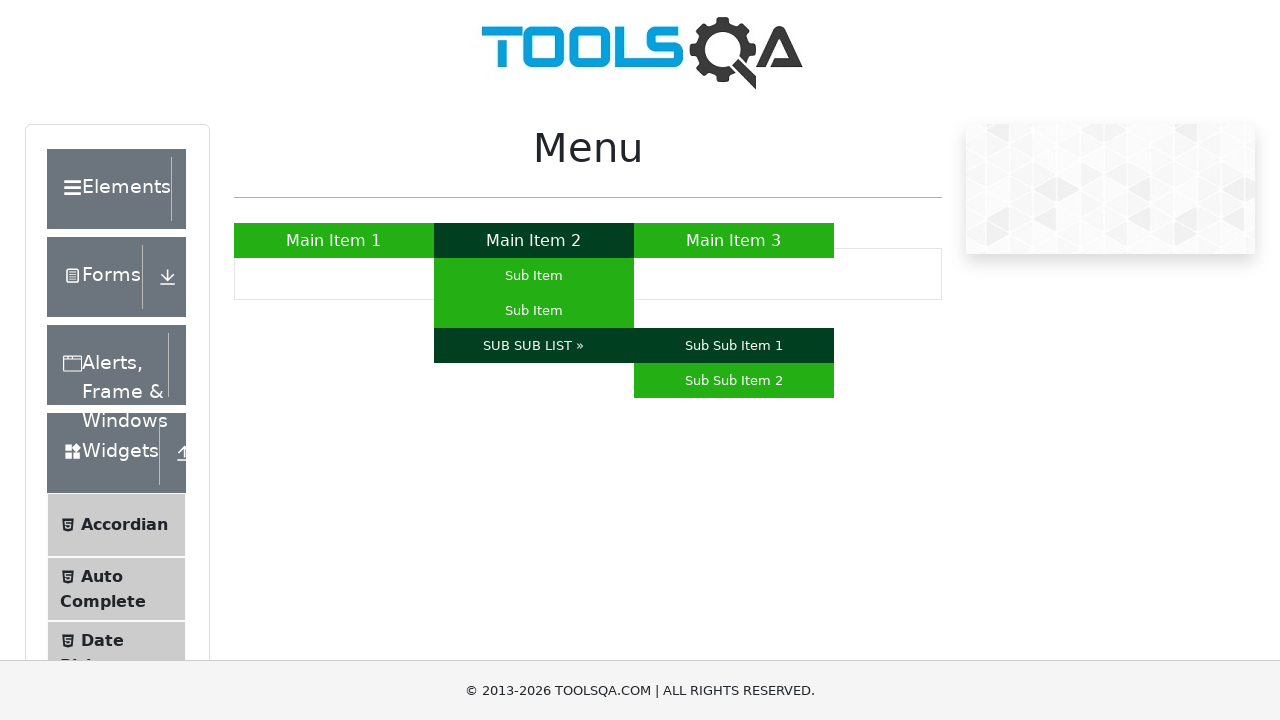